Tests a registration form by filling in user details including first name, last name, email, password and repeat password fields

Starting URL: https://www.hyrtutorials.com/p/add-padding-to-containers.html

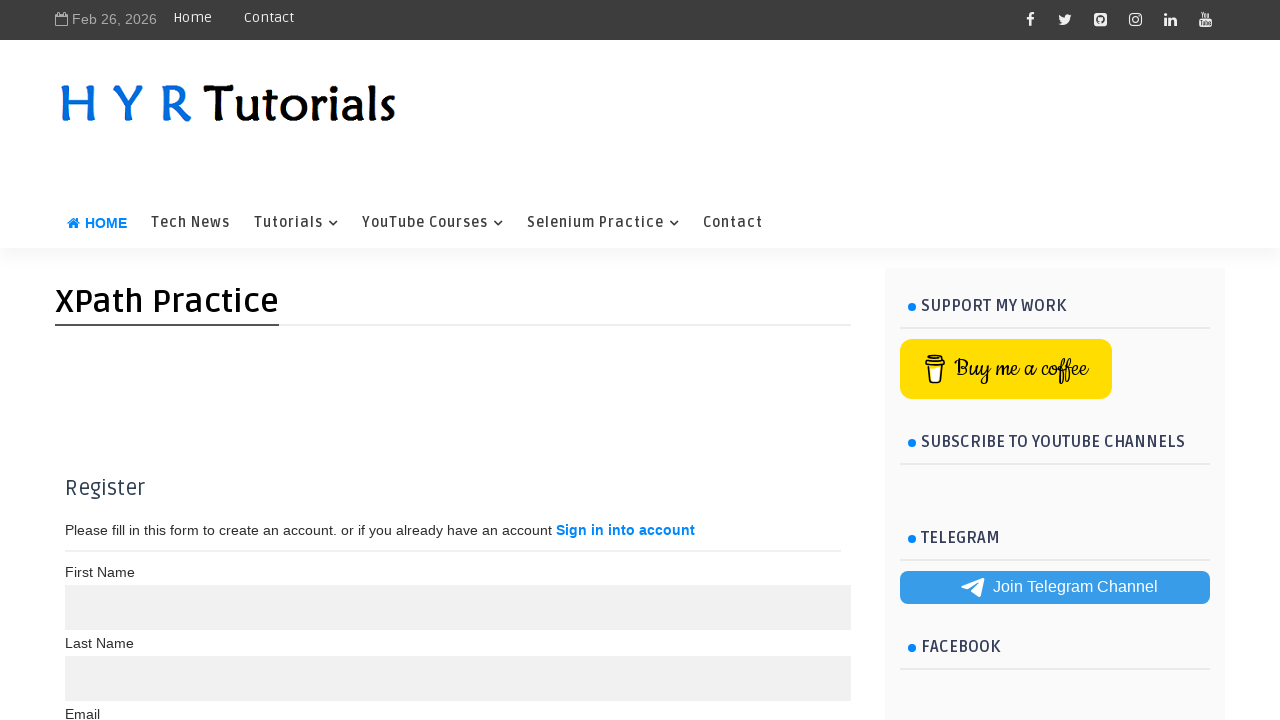

Filled first name field with 'John' on xpath=(//input[@name="name"])[1]
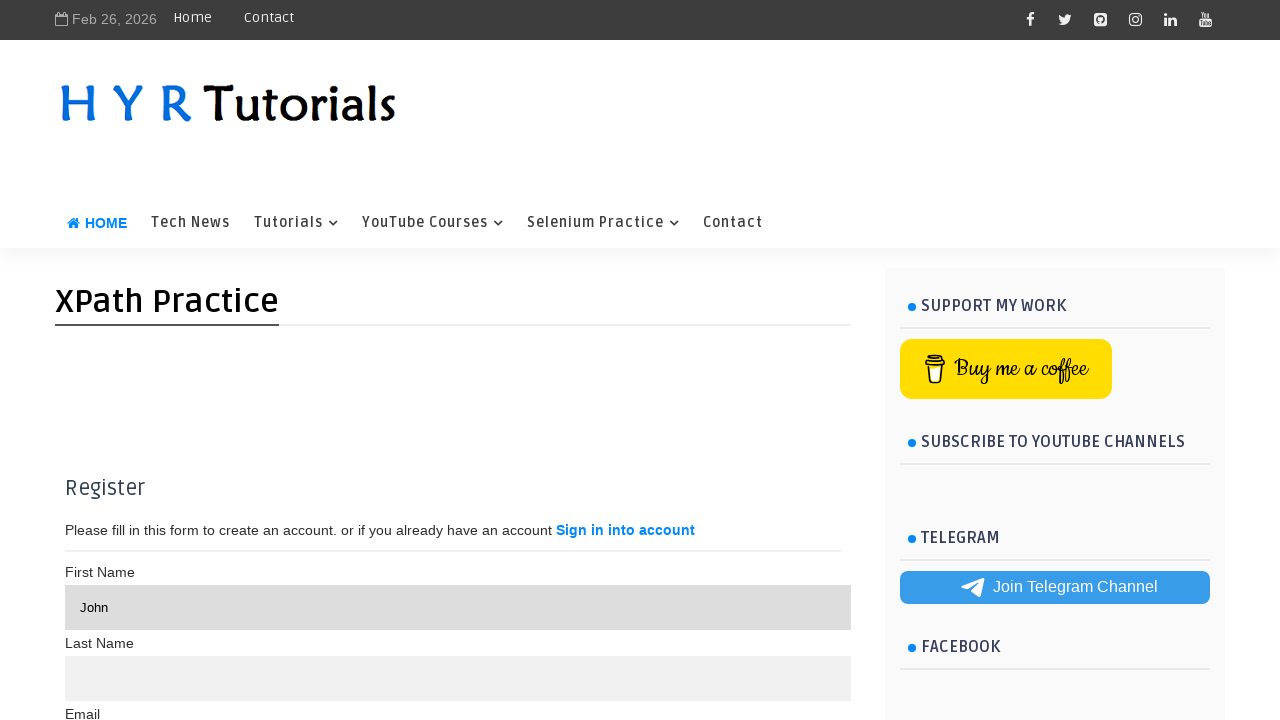

Filled last name field with 'Smith' on xpath=(//input[@name="name"])[2]
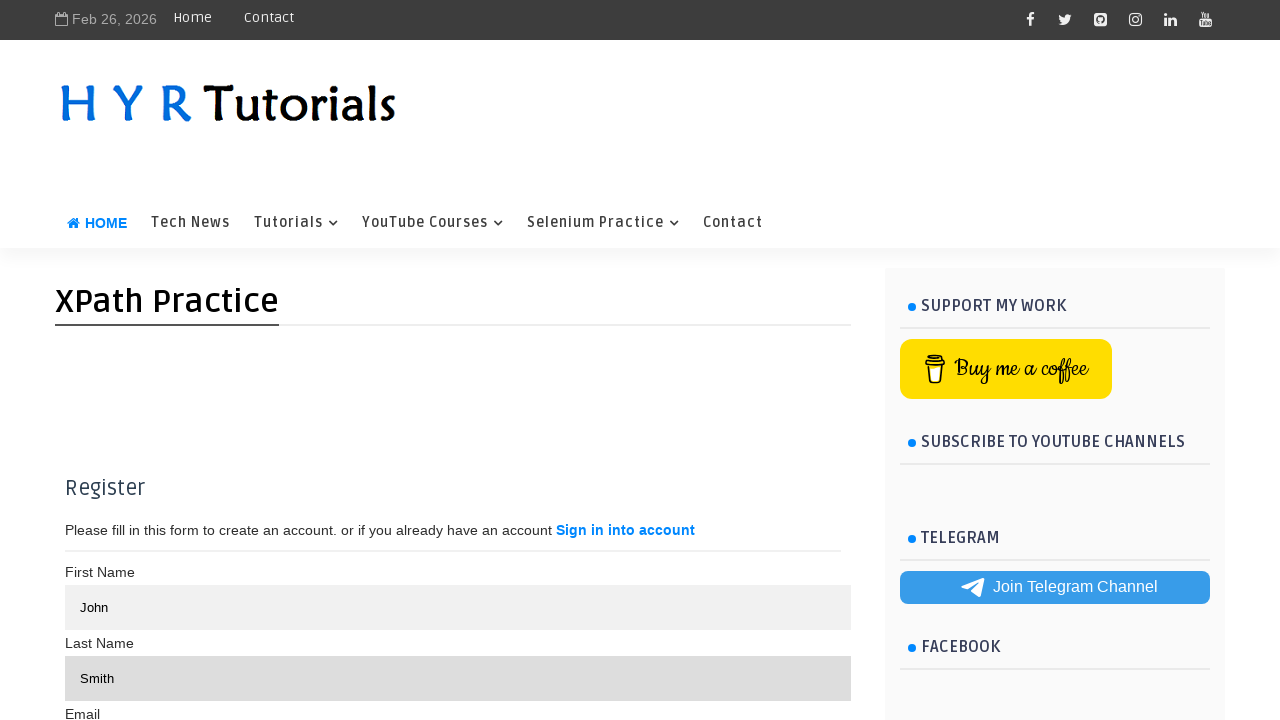

Filled email field with 'john.smith@example.com' on xpath=(//input[@type])[3]
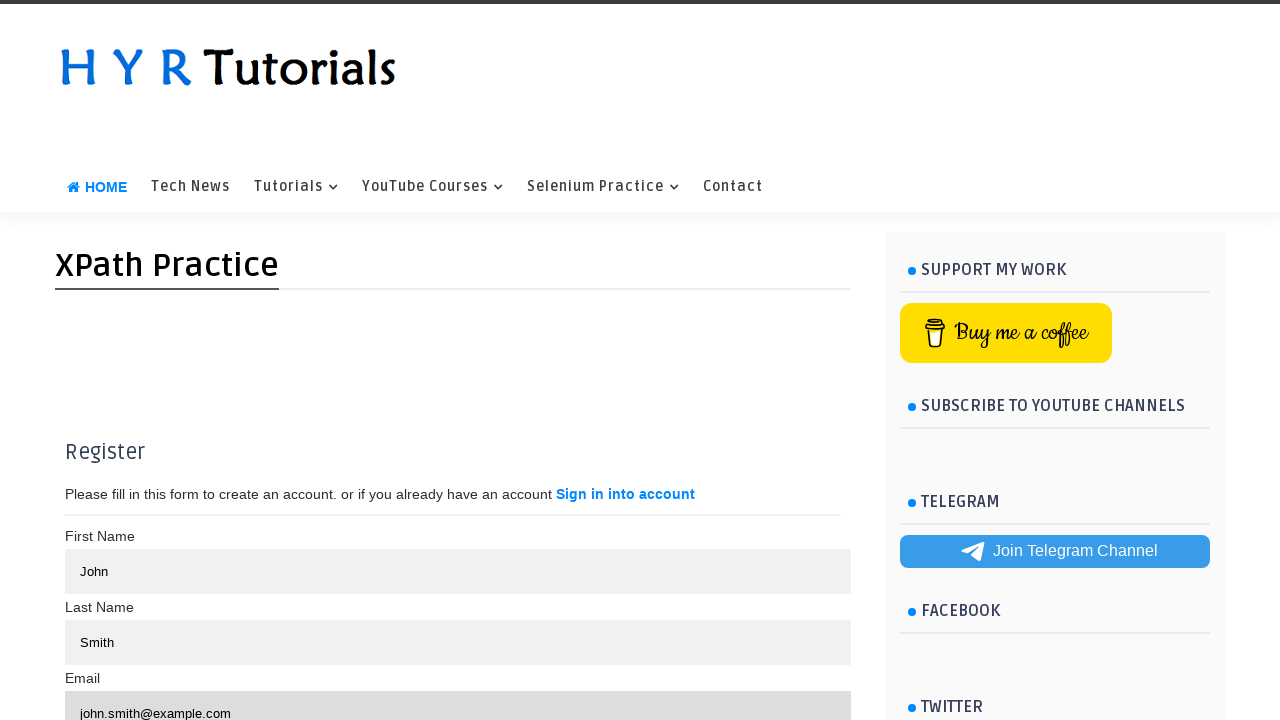

Waited 5 seconds for form to be ready
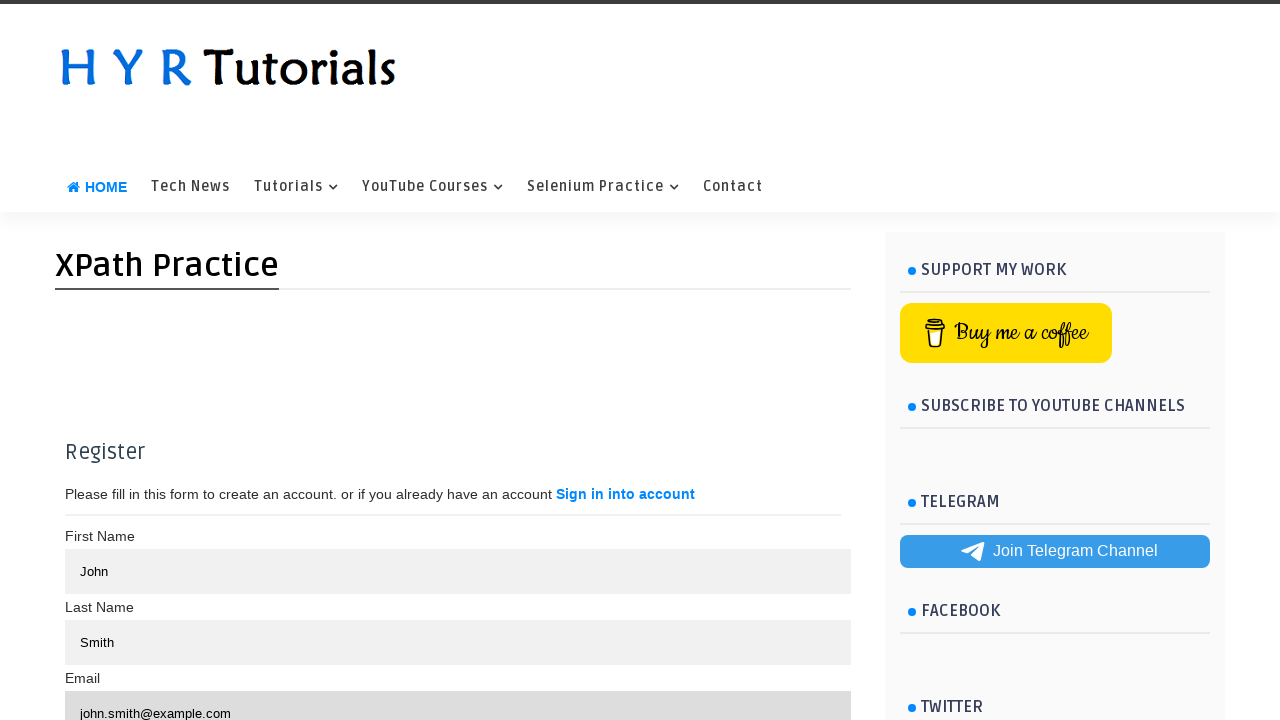

Filled password field with 'SecurePass123!' on xpath=(//input[@type="password"])[1]
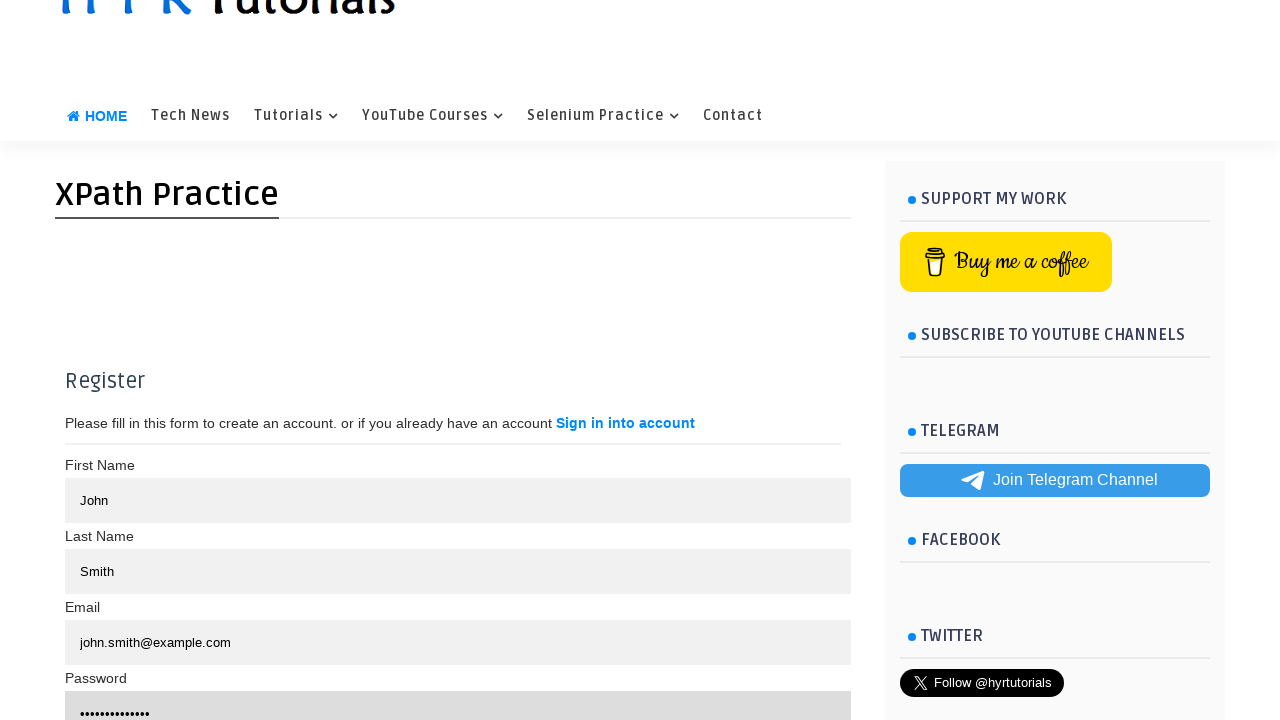

Filled repeat password field with 'SecurePass123!' on xpath=(//input[@type="password"])[2]
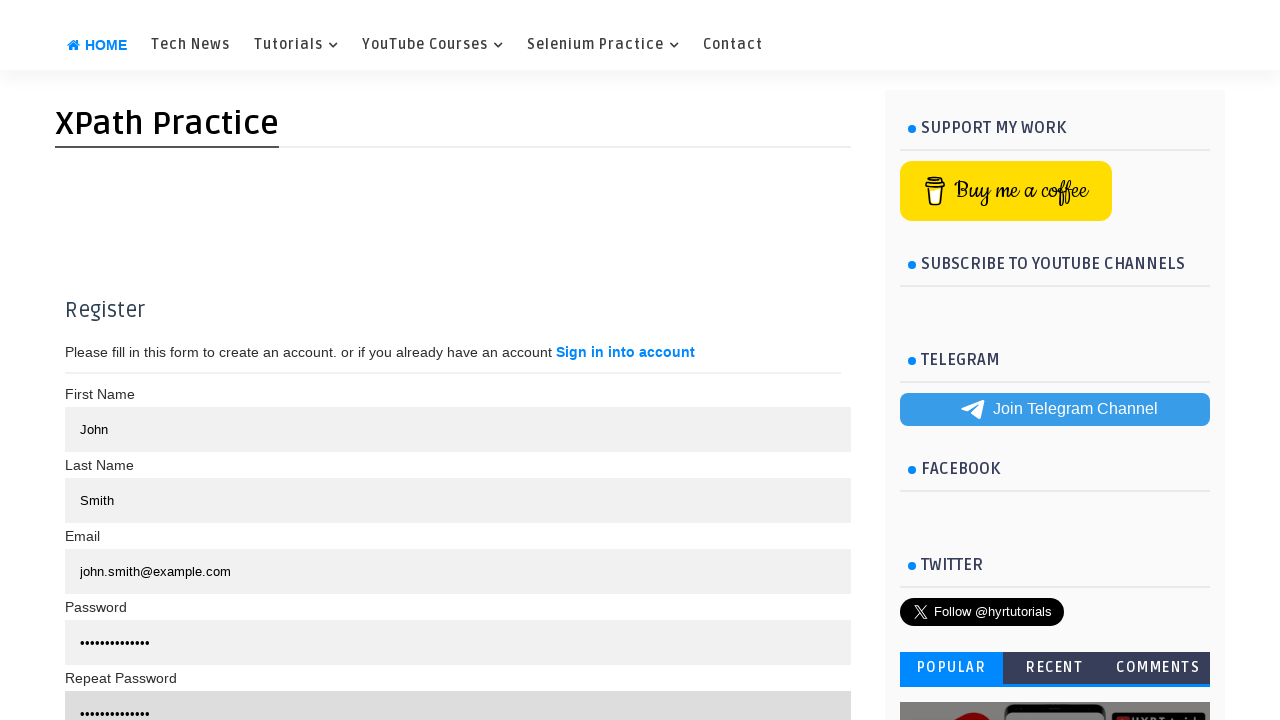

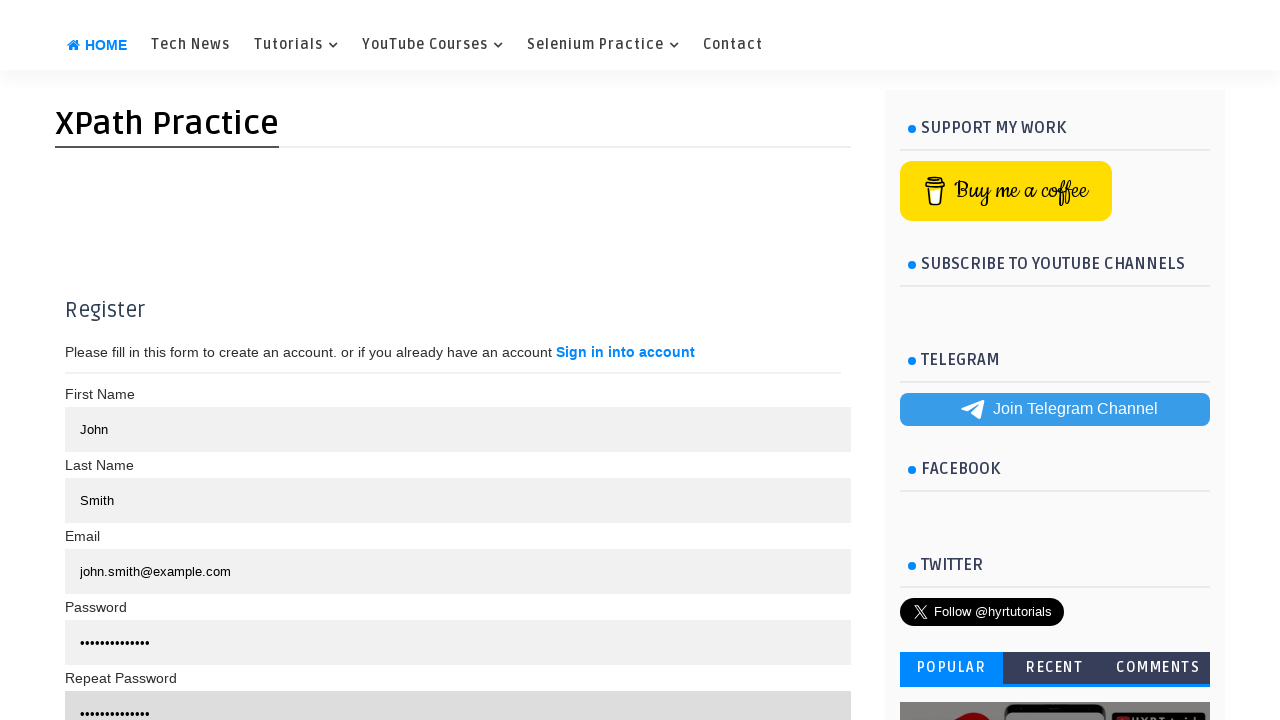